Navigates to Submit New Language page and verifies the Important notice markup styling

Starting URL: http://www.99-bottles-of-beer.net/

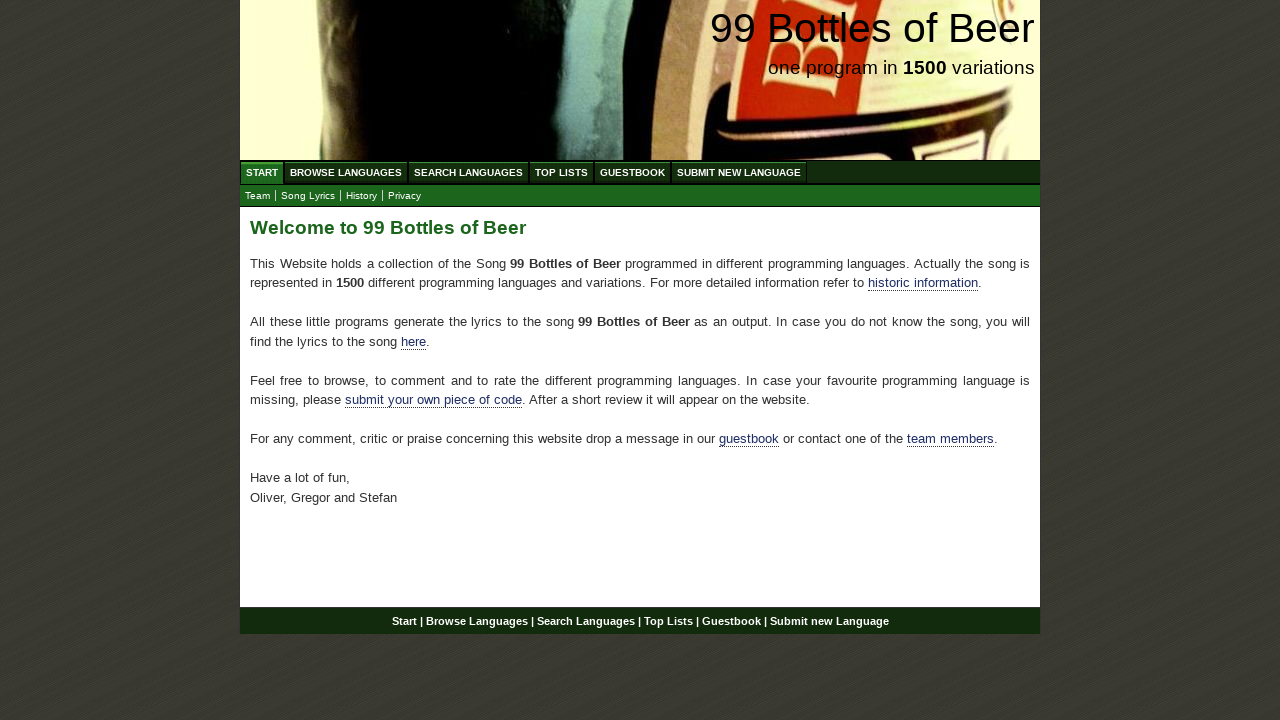

Clicked SUBMIT NEW LANGUAGE link at (739, 172) on text=SUBMIT NEW LANGUAGE
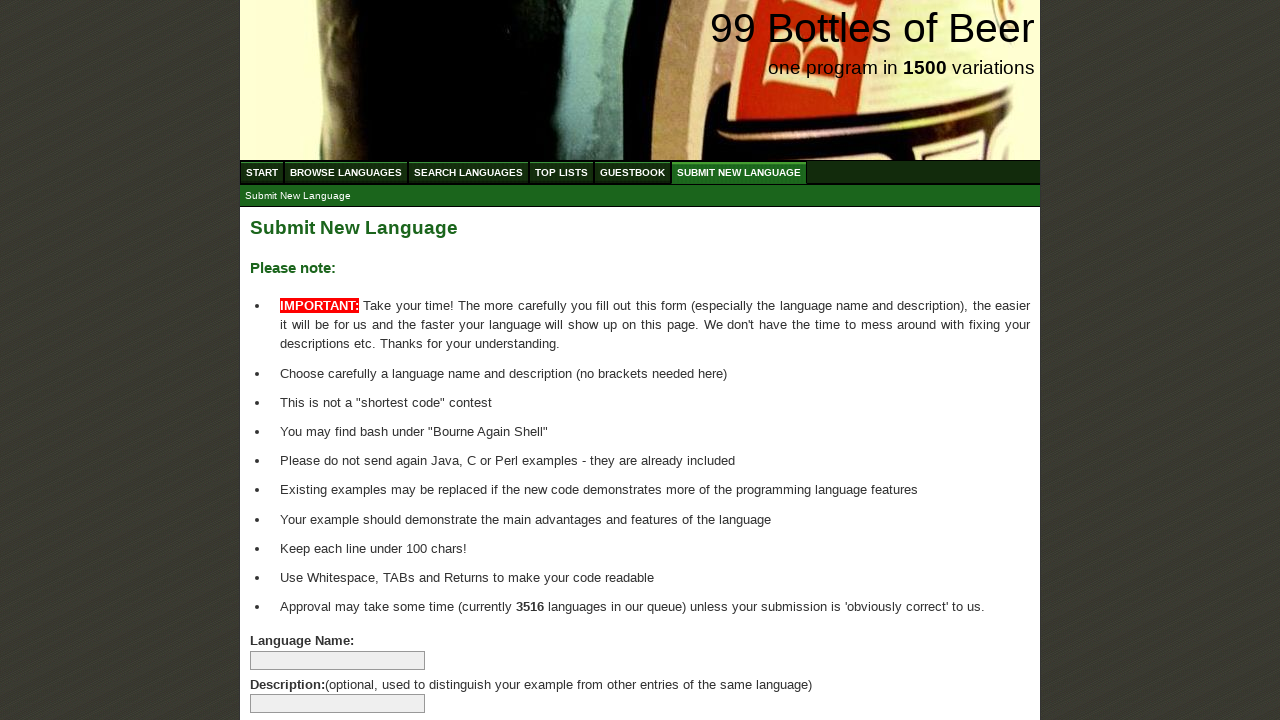

Submit New Language page loaded and Important notice markup is visible
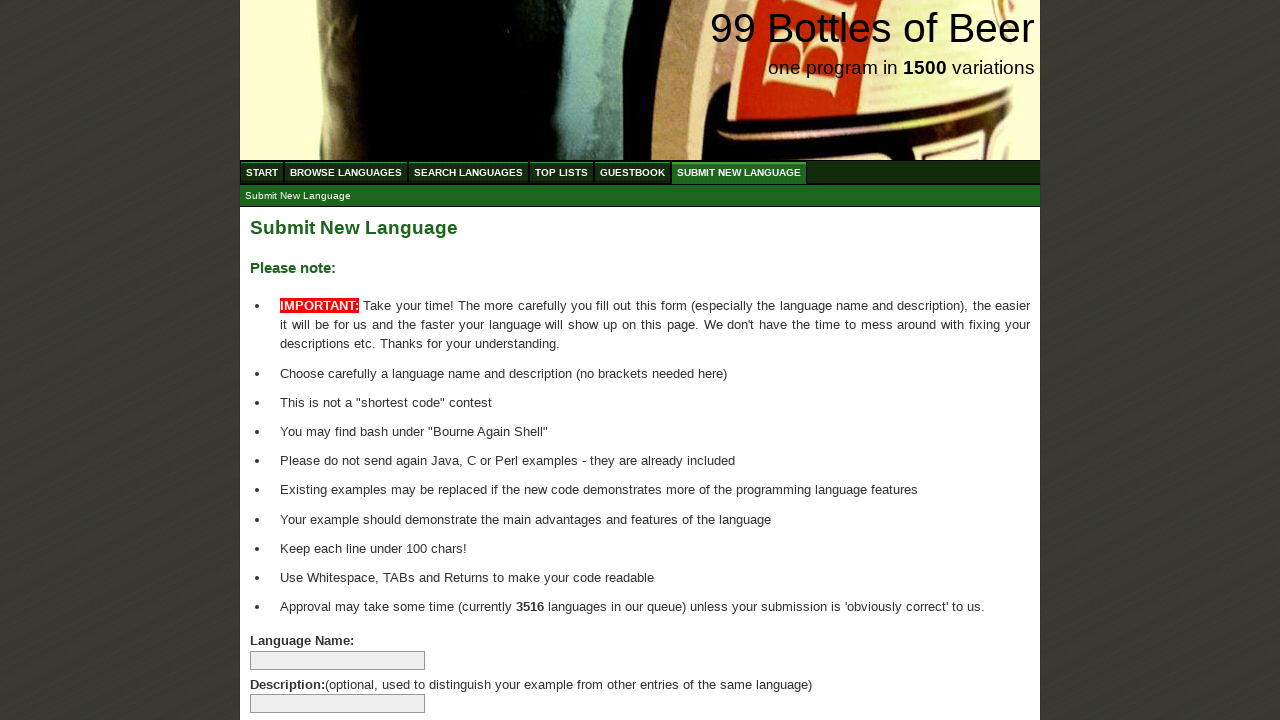

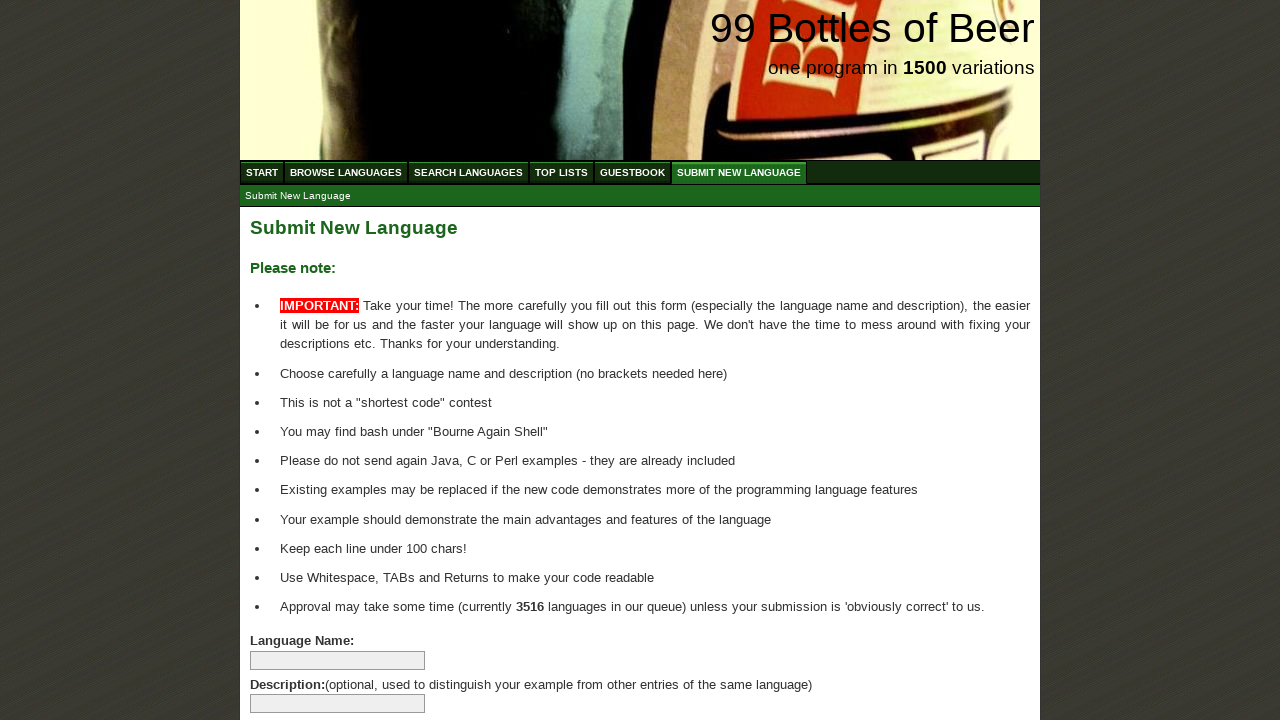